Tests navigation to the Katalon demo healthcare site and clicks the "Make Appointment" button on the homepage.

Starting URL: https://katalon-demo-cura.herokuapp.com

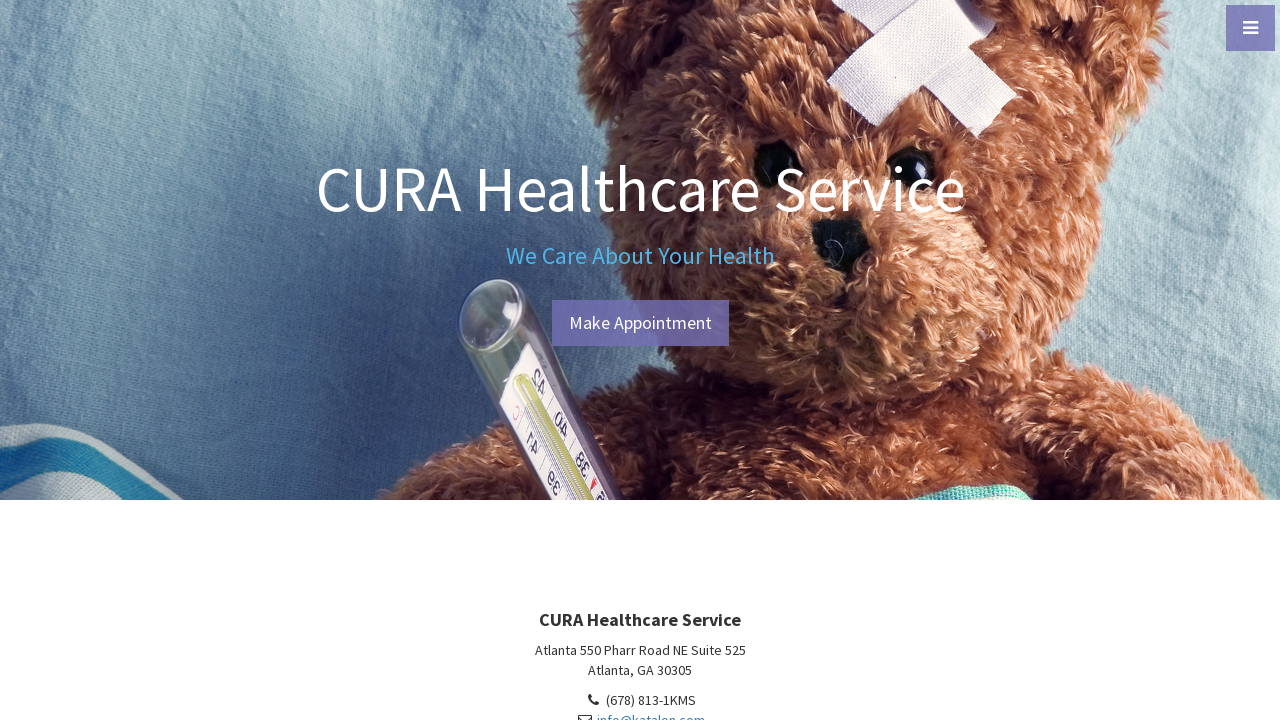

Navigated to Katalon demo healthcare site homepage
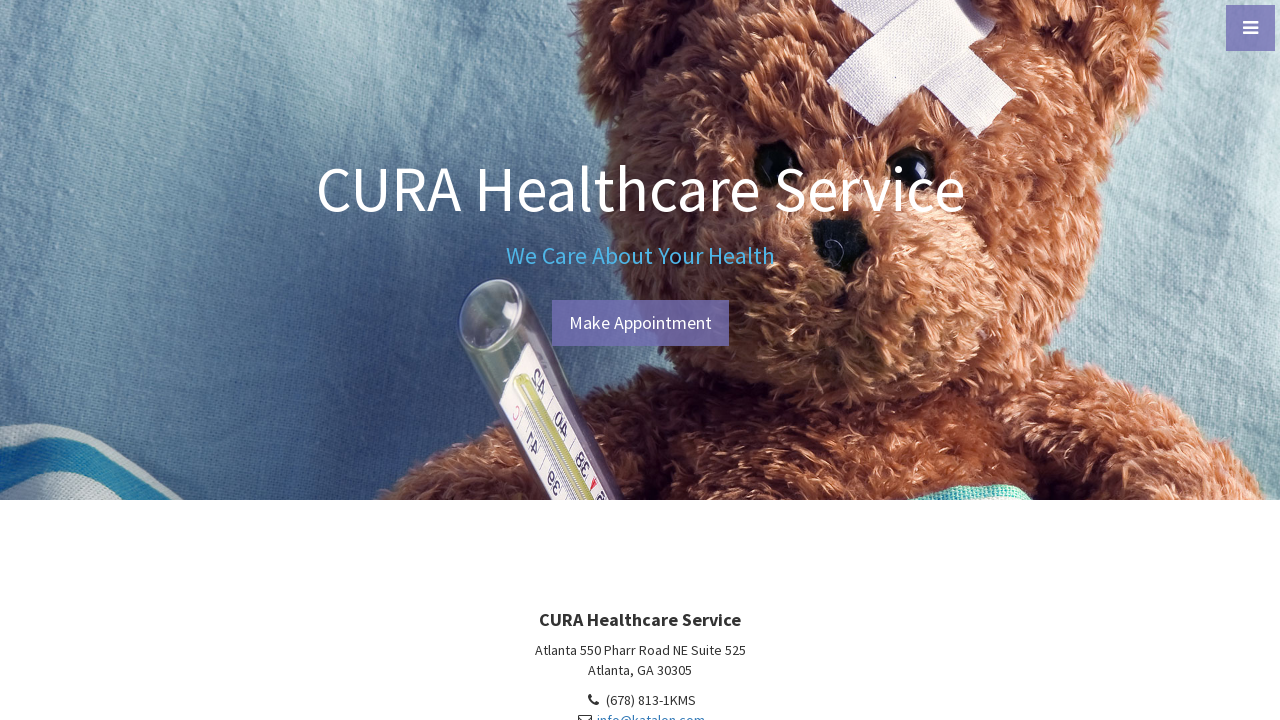

Clicked the 'Make Appointment' button at (640, 323) on xpath=//*[@id='btn-make-appointment']
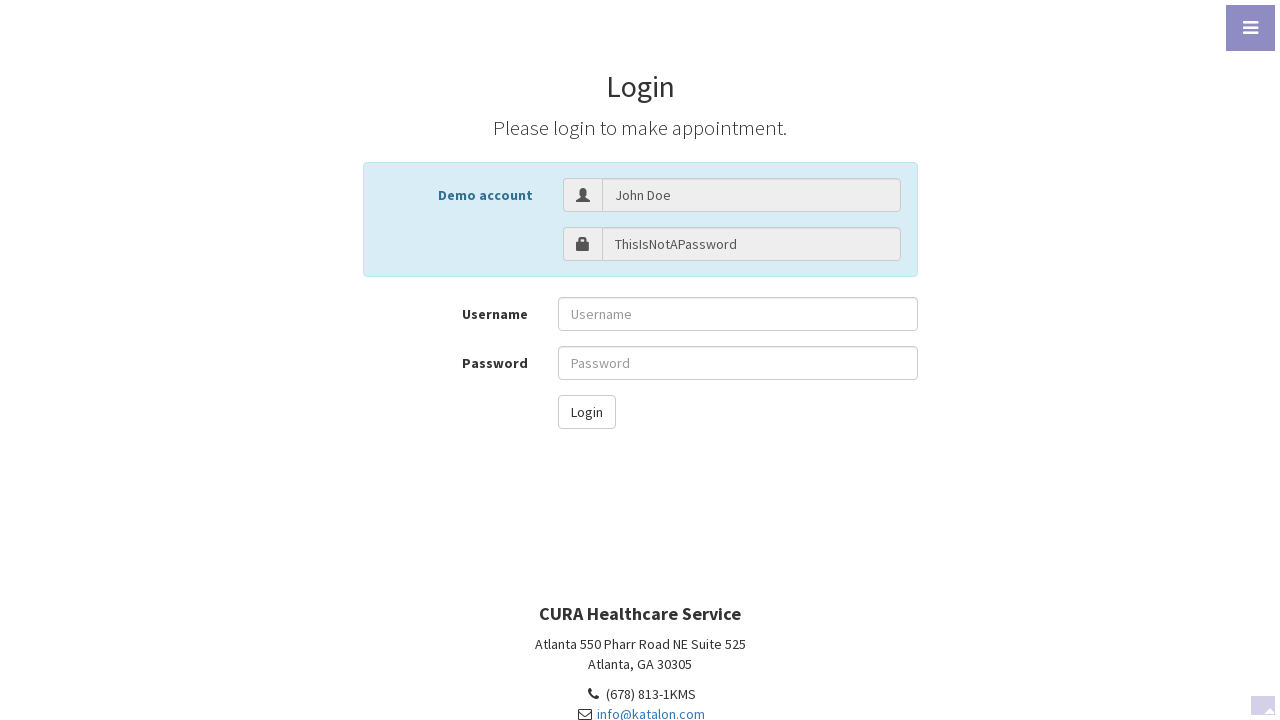

Page navigation completed and DOM content loaded
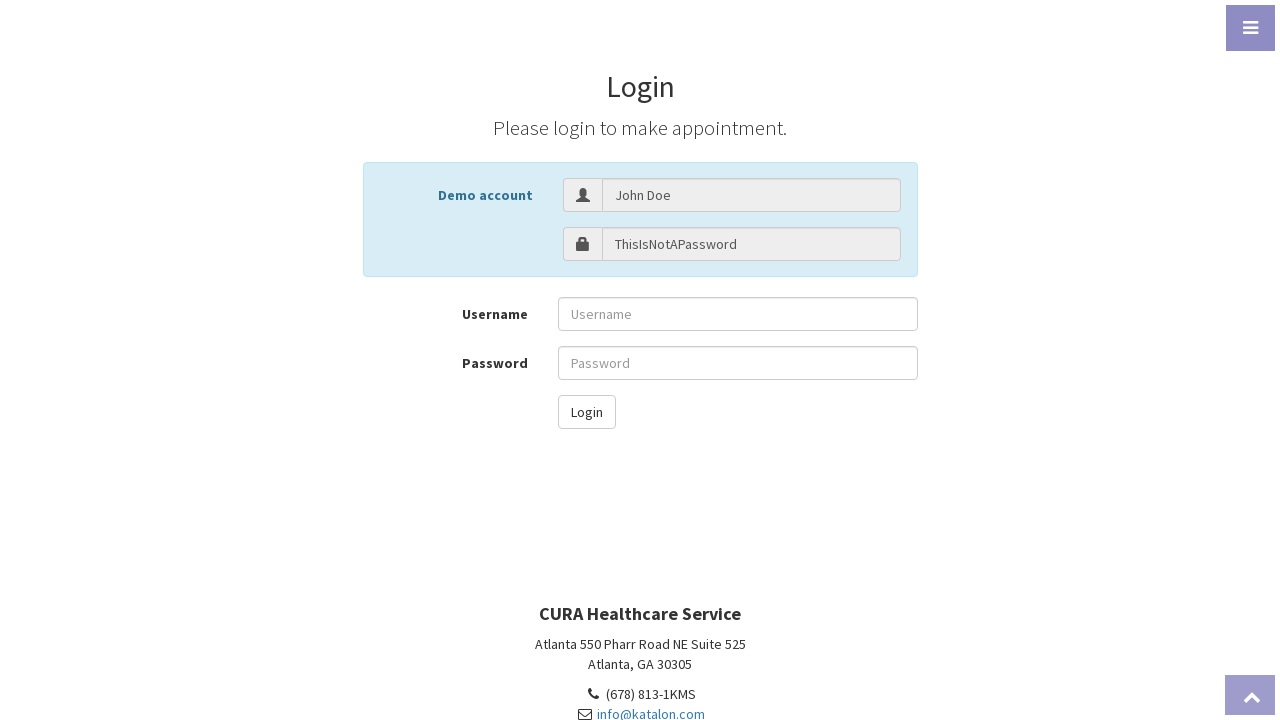

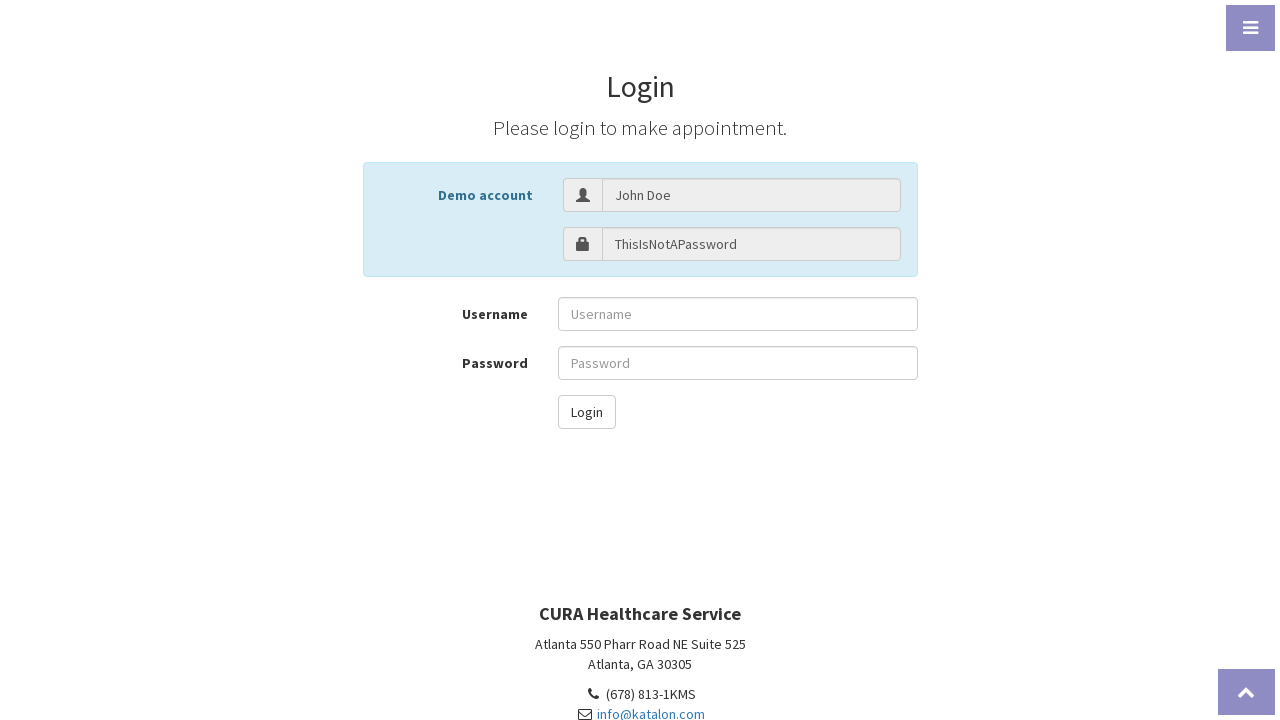